Tests double click functionality by double-clicking a button and verifying the resulting text message appears

Starting URL: https://automationfc.github.io/basic-form/index.html

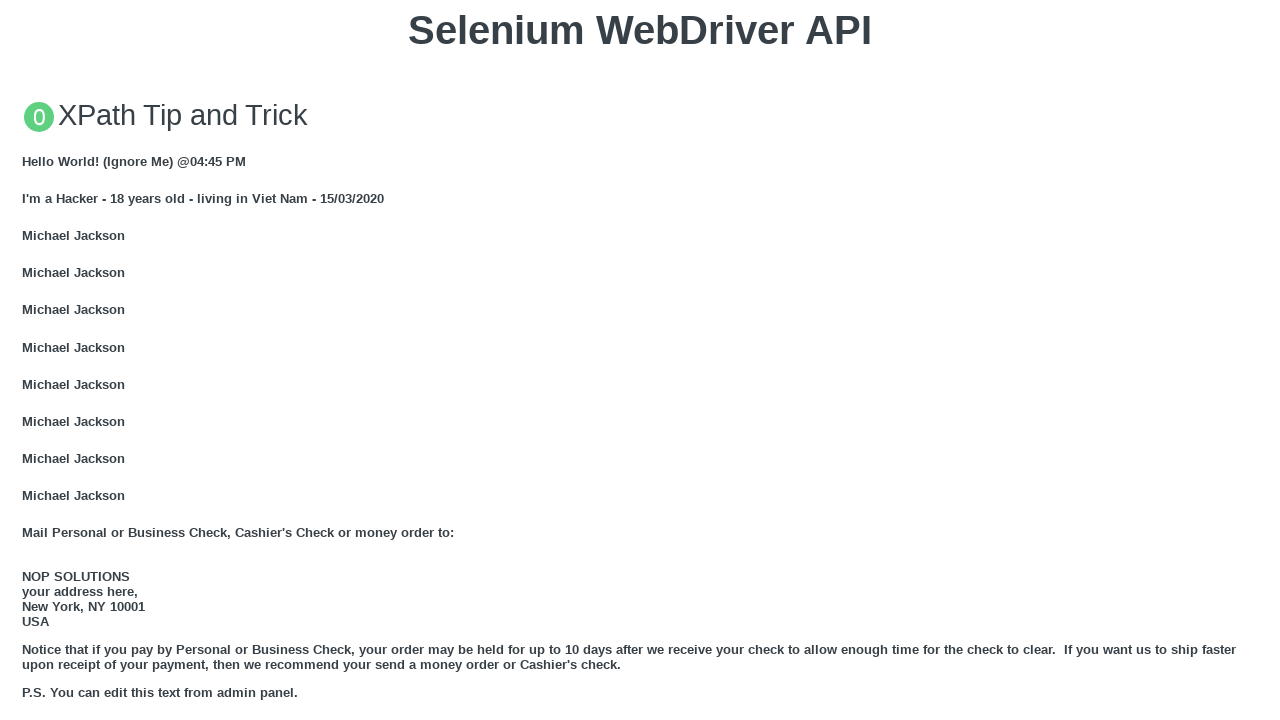

Located the 'Double click me' button
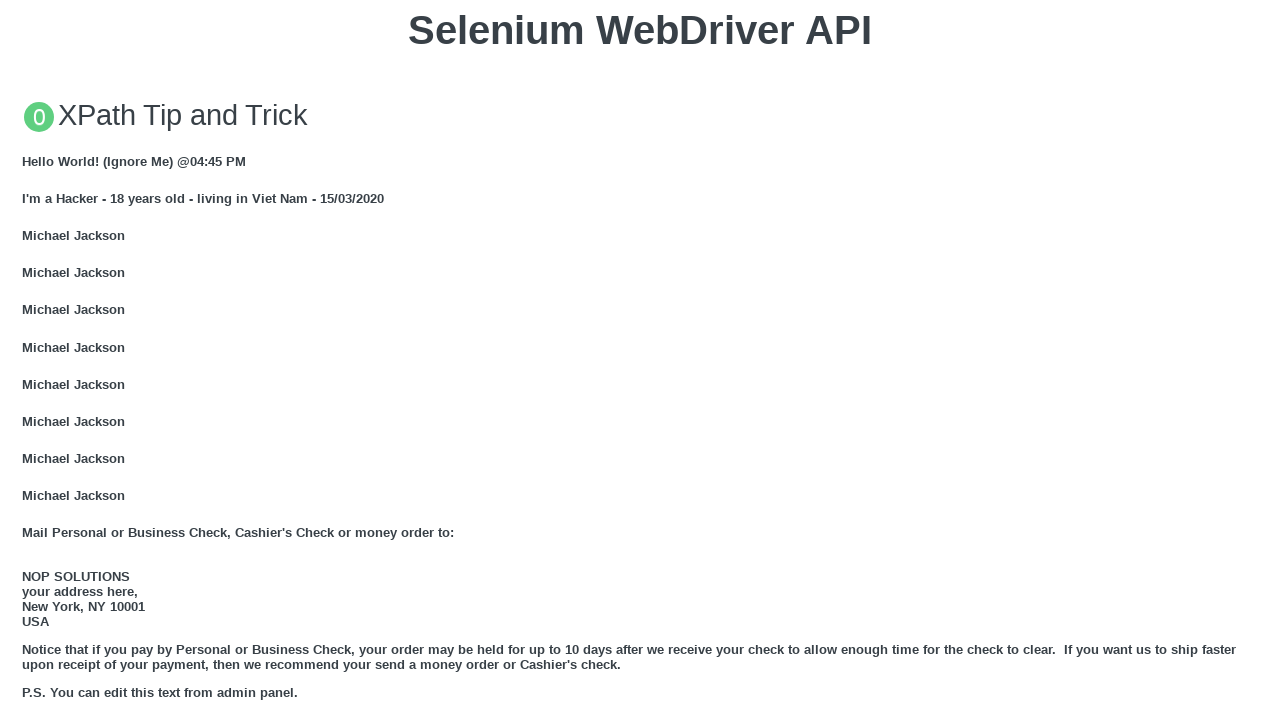

Scrolled the double click button into view
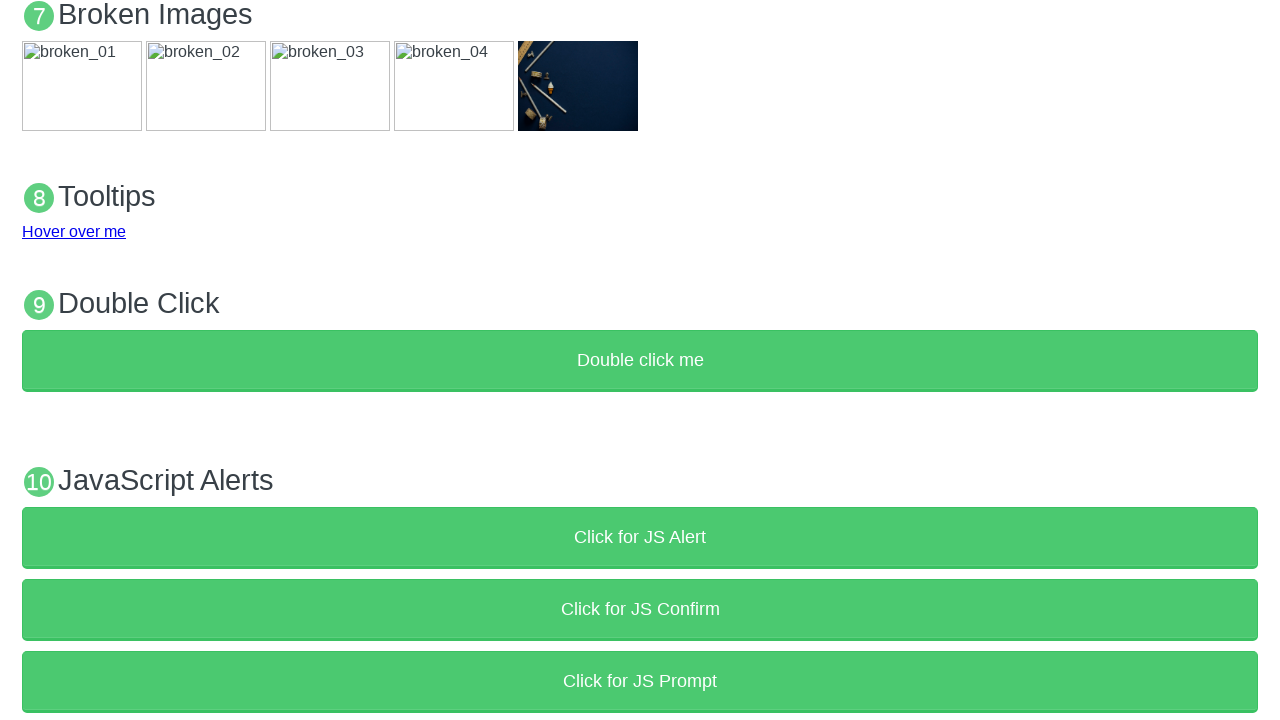

Double-clicked the button at (640, 361) on button:text('Double click me')
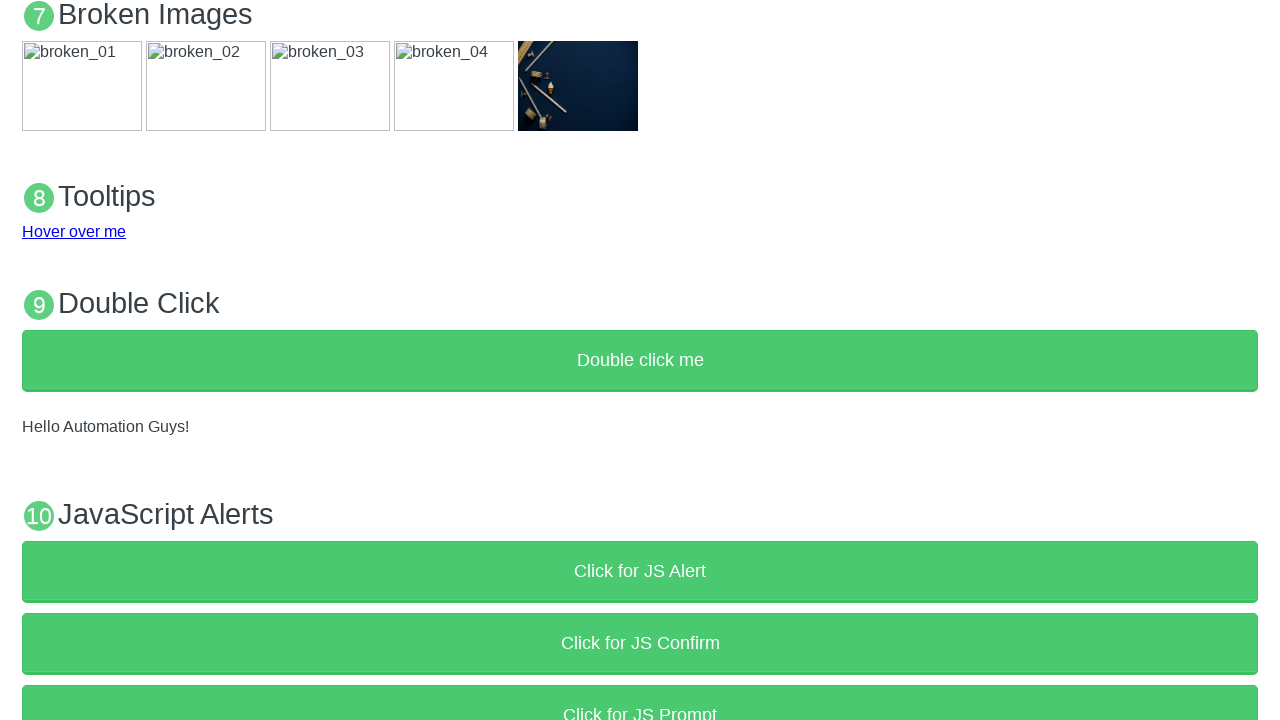

Verified the result text 'Hello Automation Guys!' appeared
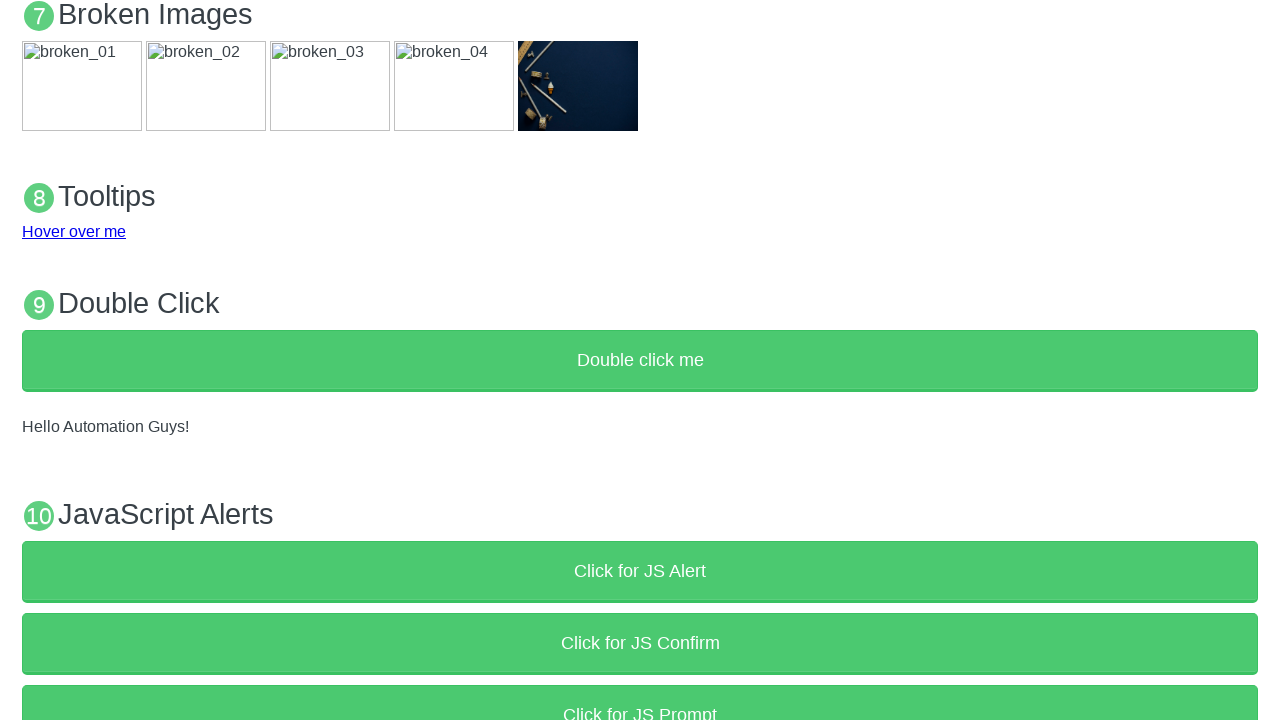

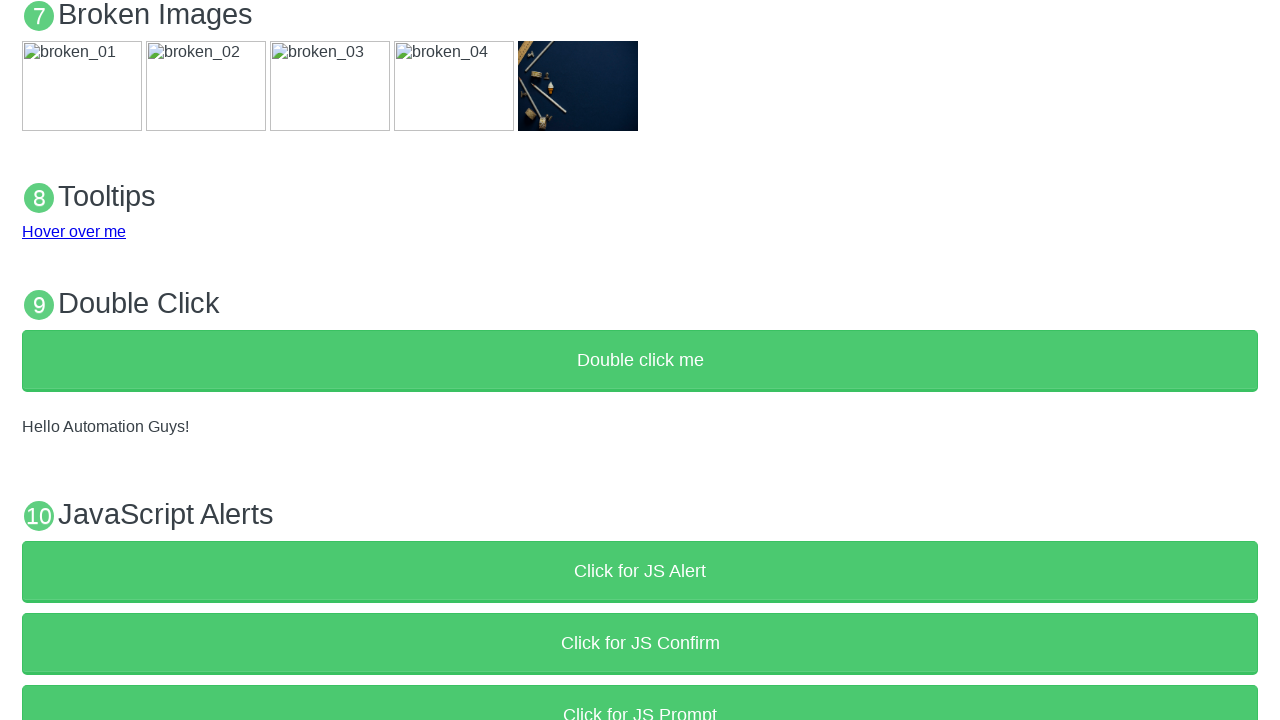